Tests injecting jQuery and jQuery Growl library into a page via JavaScript execution, then displays notification messages using the Growl library

Starting URL: http://the-internet.herokuapp.com

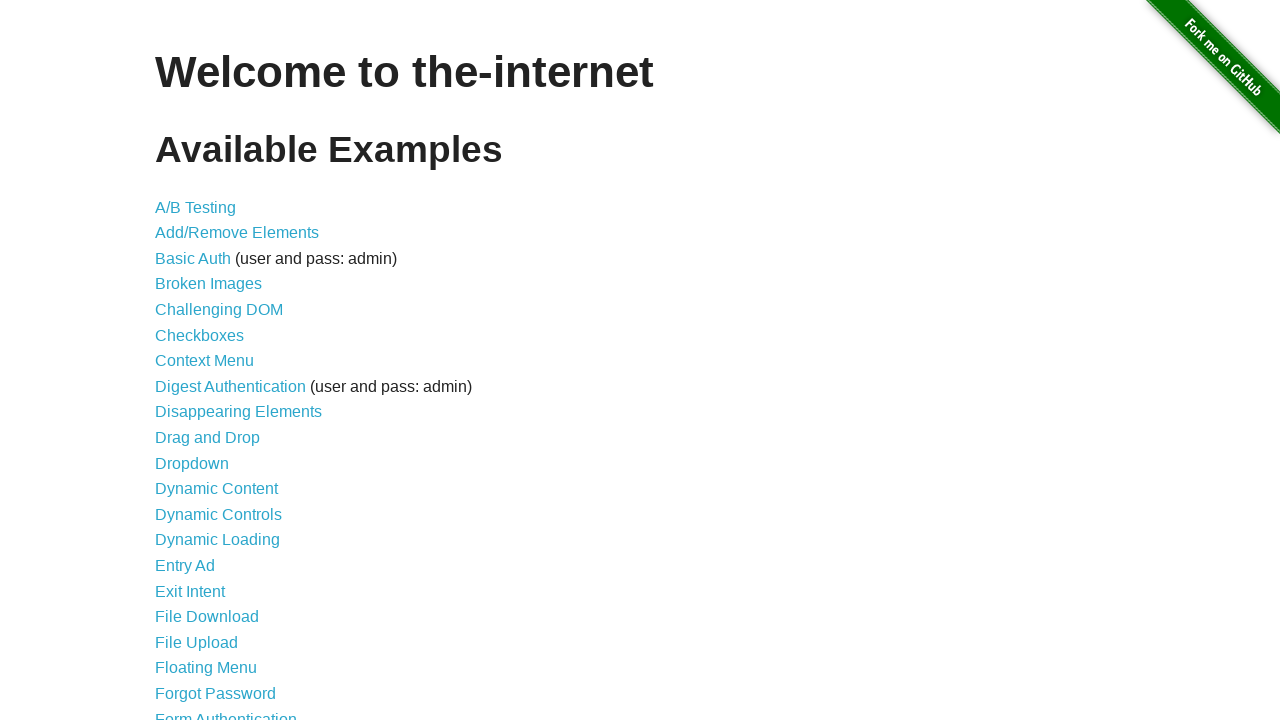

Injected jQuery library into the page
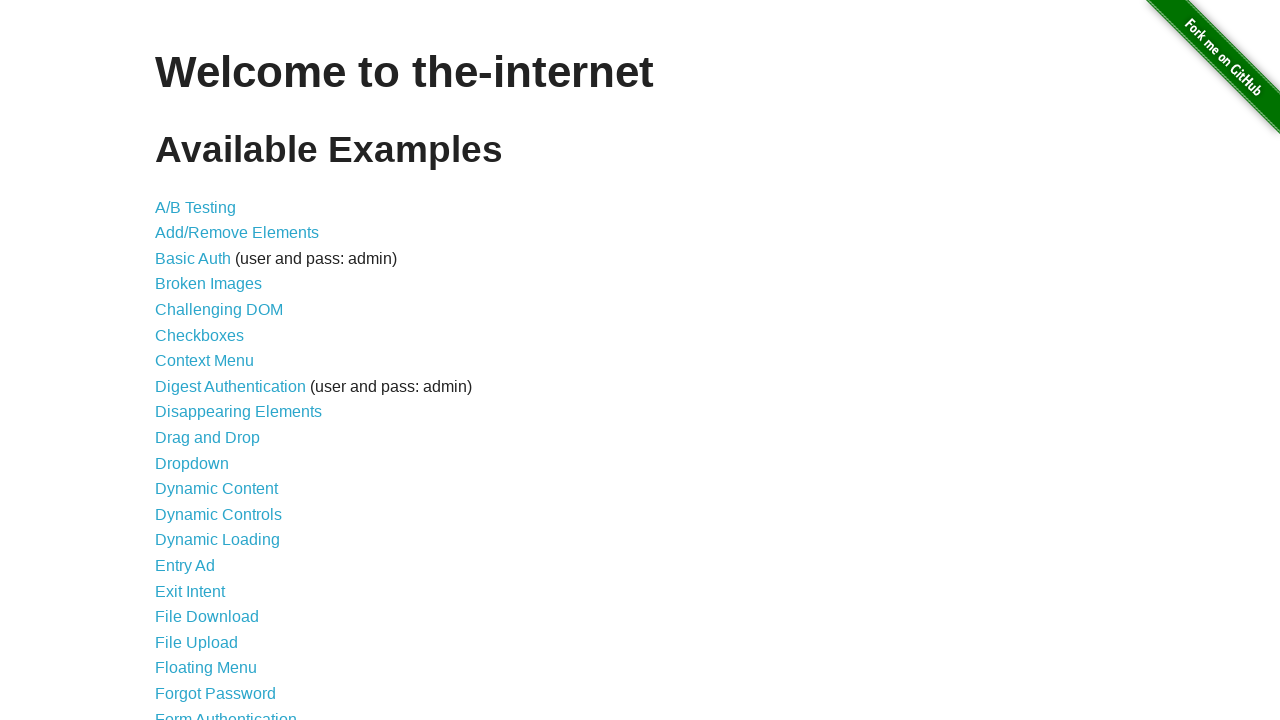

Confirmed jQuery library has loaded
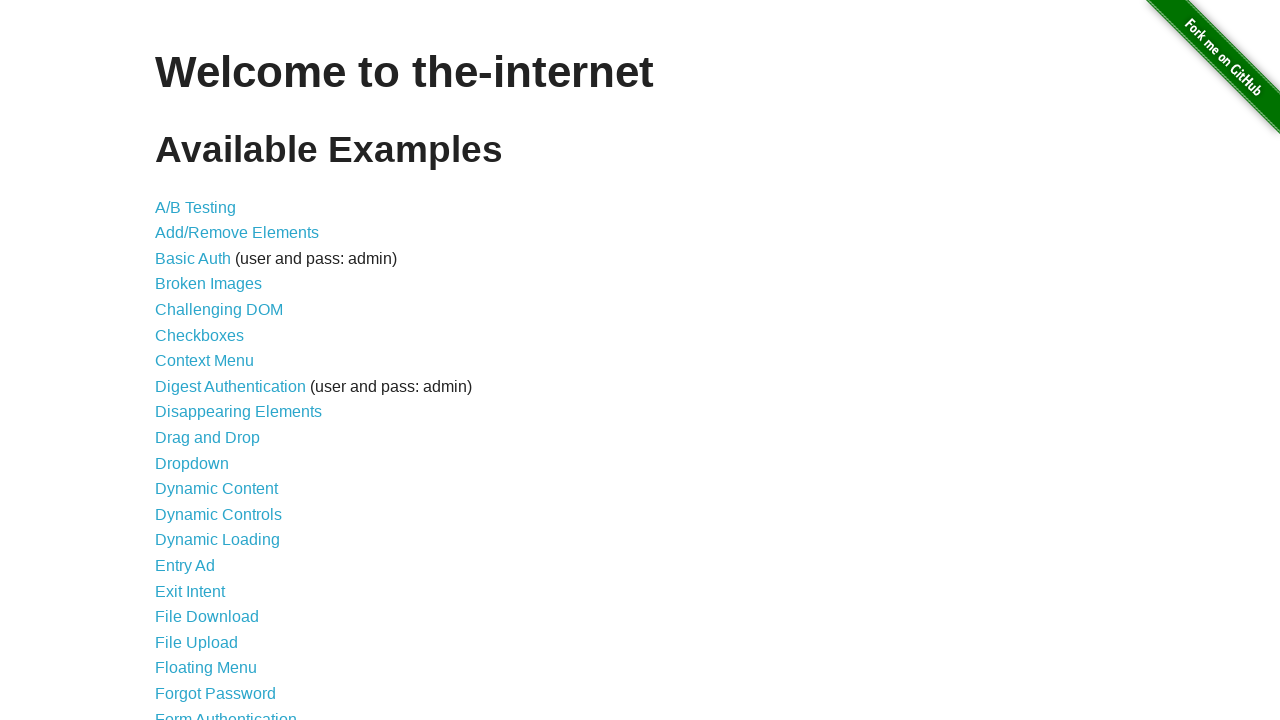

Loaded jQuery Growl library script
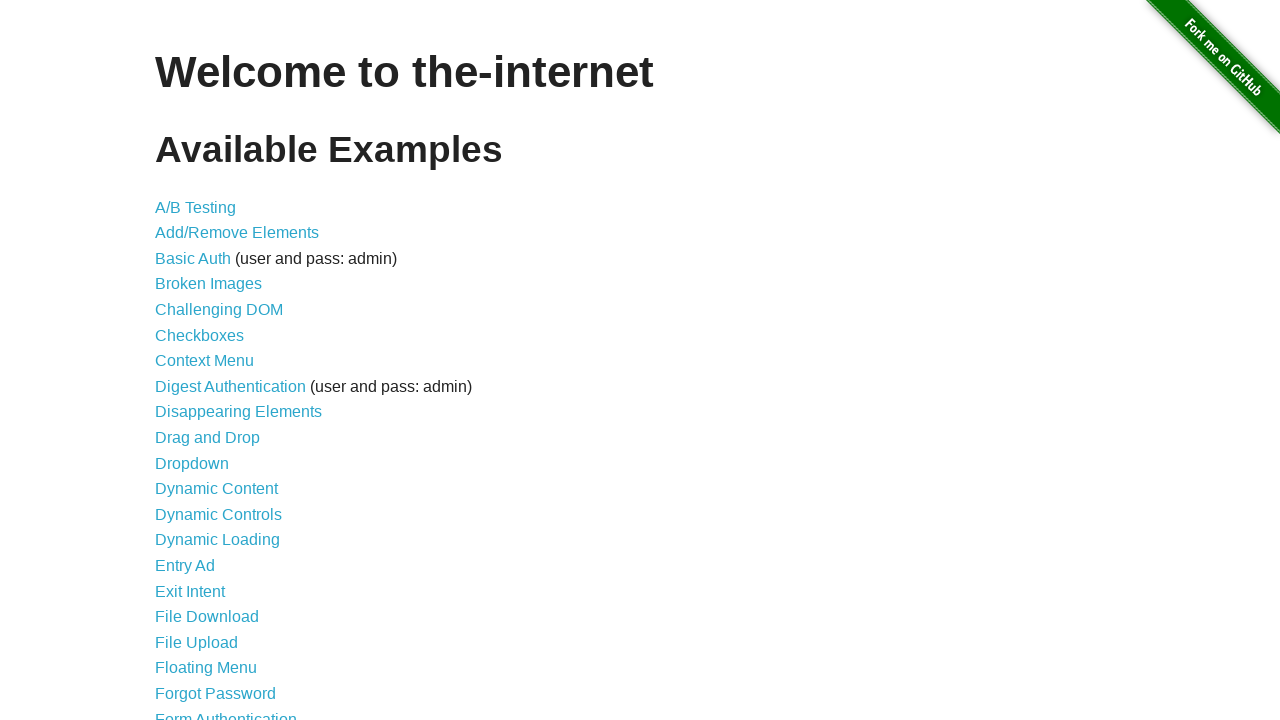

Loaded jQuery Growl CSS stylesheet
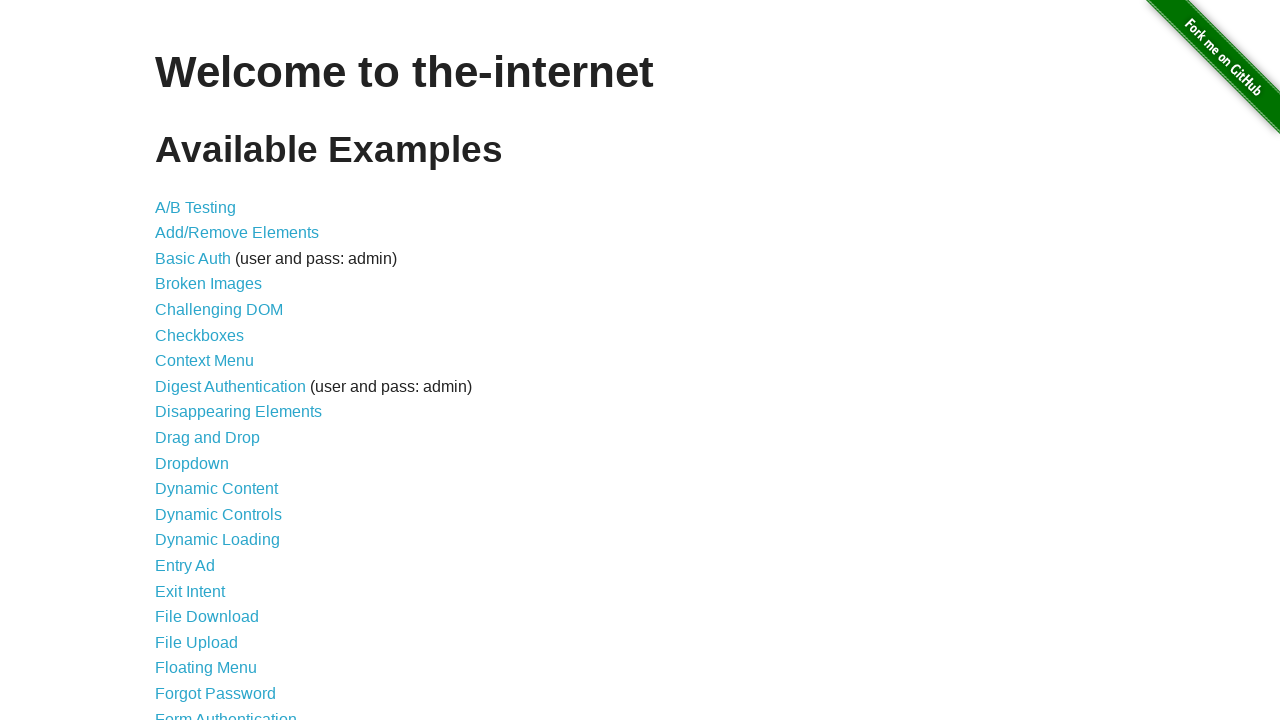

Confirmed jQuery Growl library is available
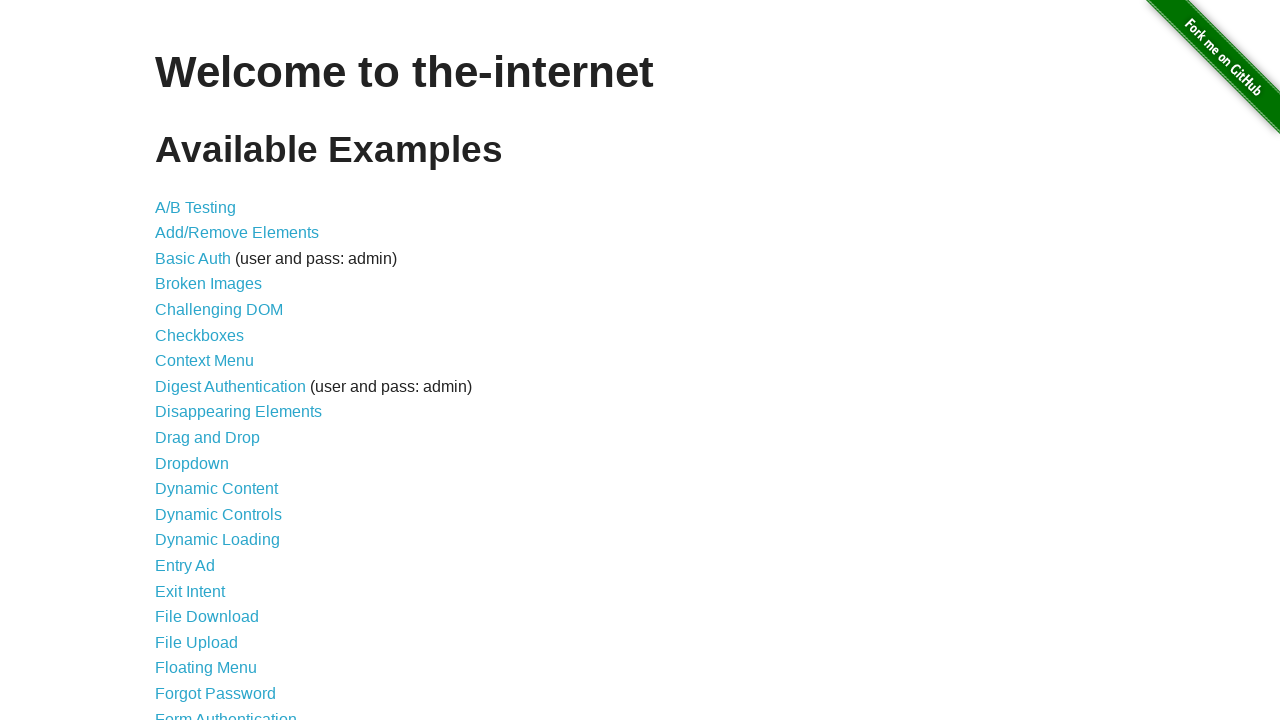

Displayed default Growl notification with title 'GET' and message '/'
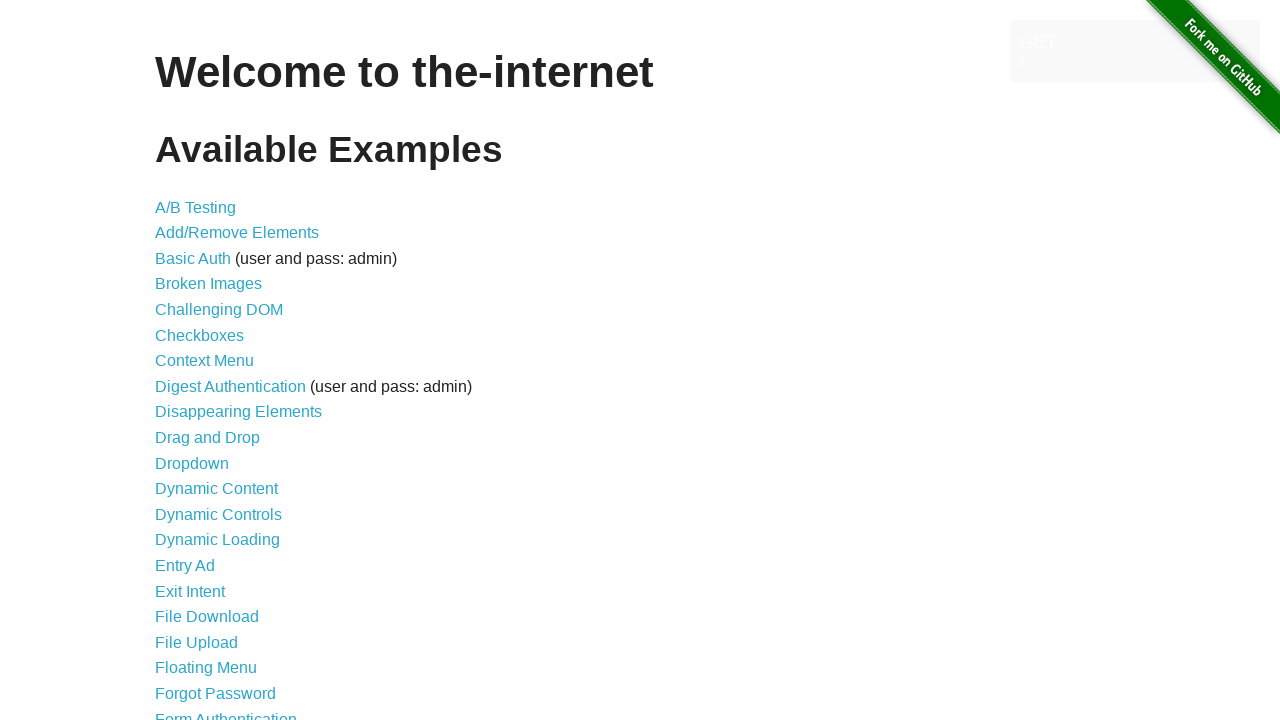

Displayed error notification
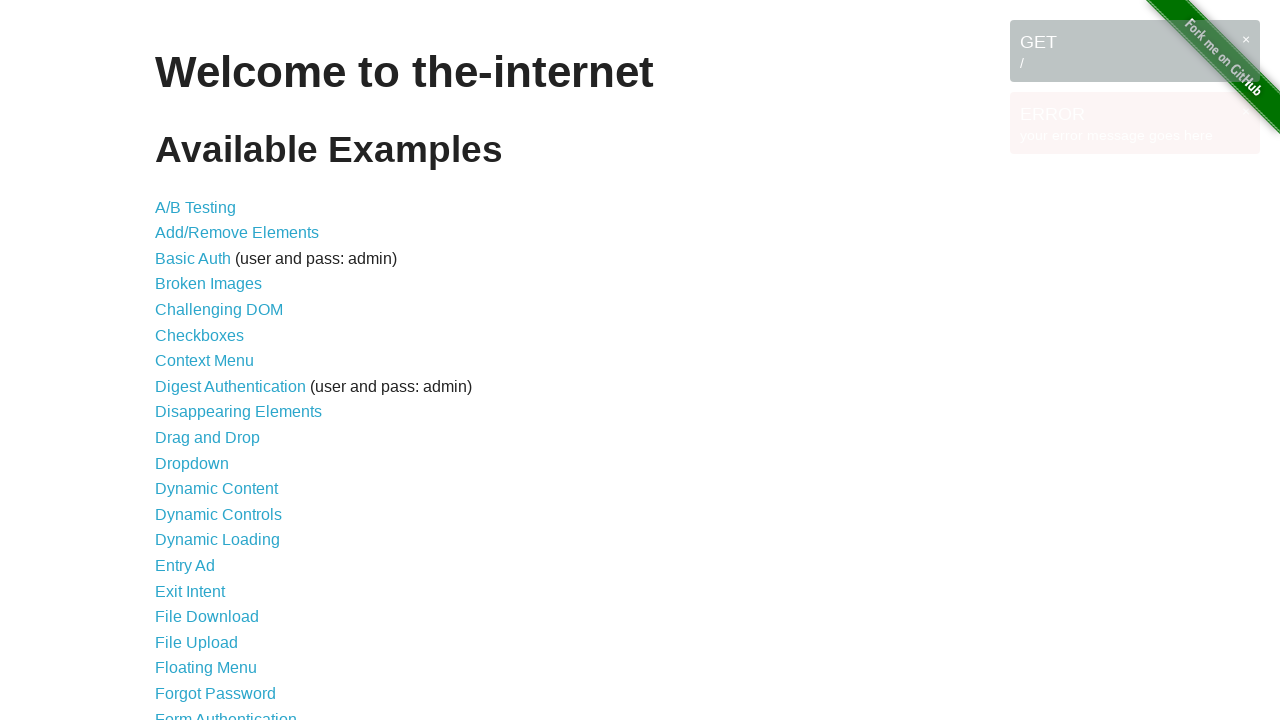

Displayed notice notification
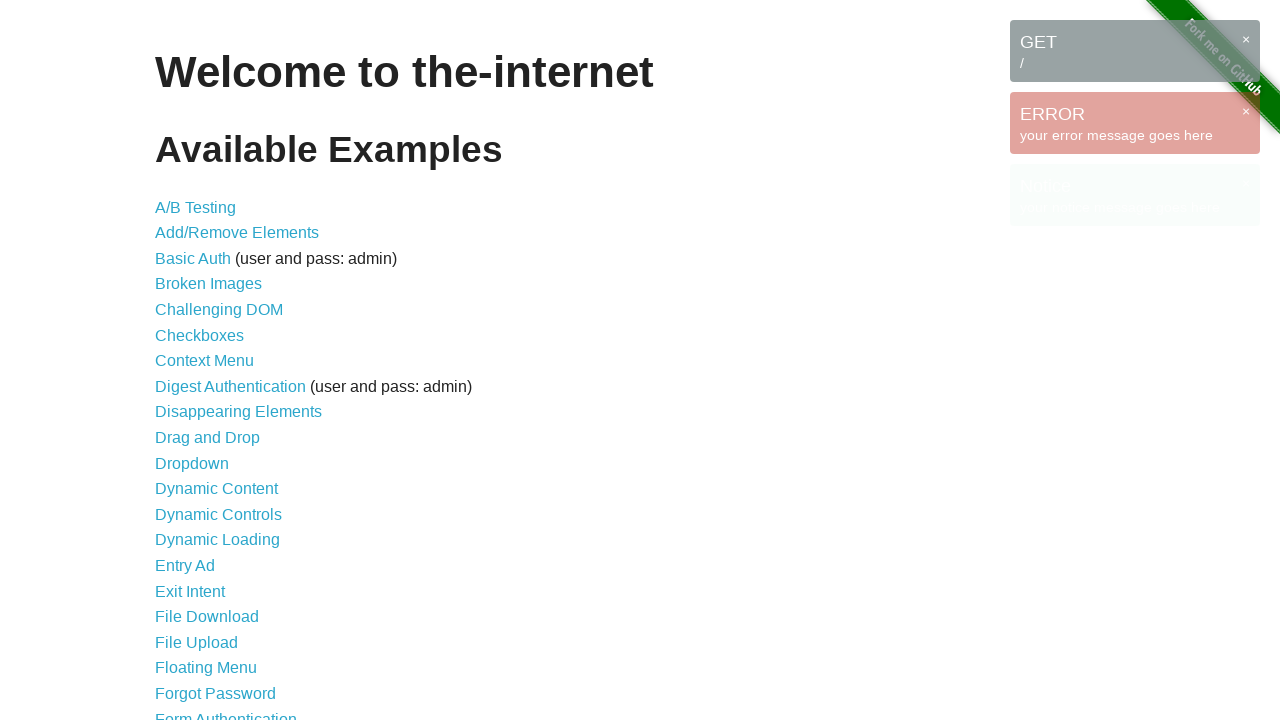

Displayed warning notification
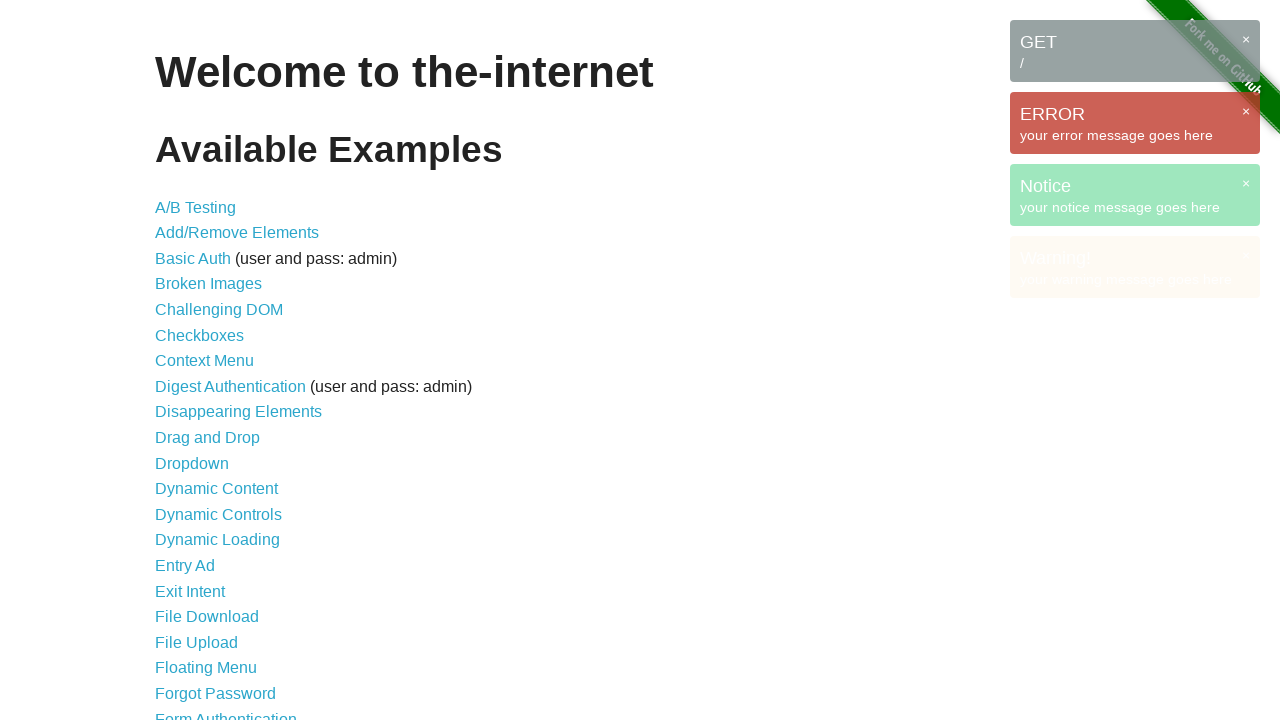

Waited 3 seconds to view all Growl notifications
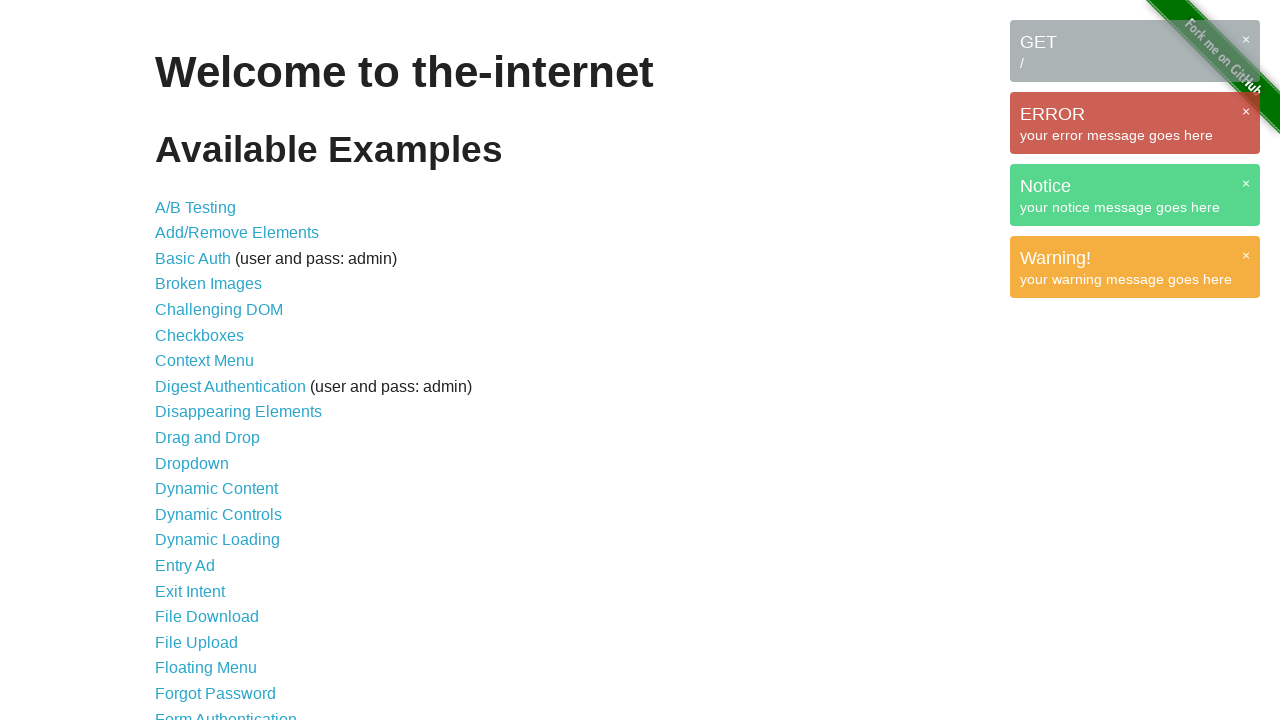

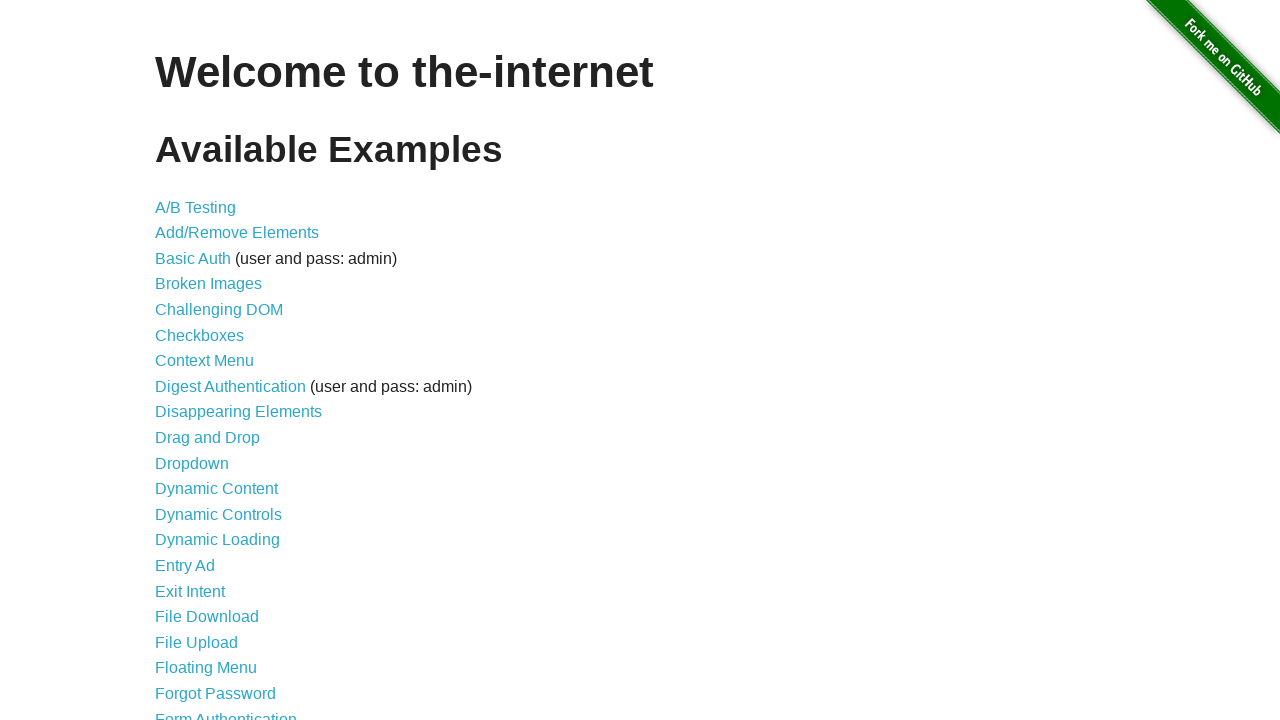